Tests navigation through nested frames by clicking on the Nested Frames link and switching to inner frames to access content

Starting URL: https://the-internet.herokuapp.com

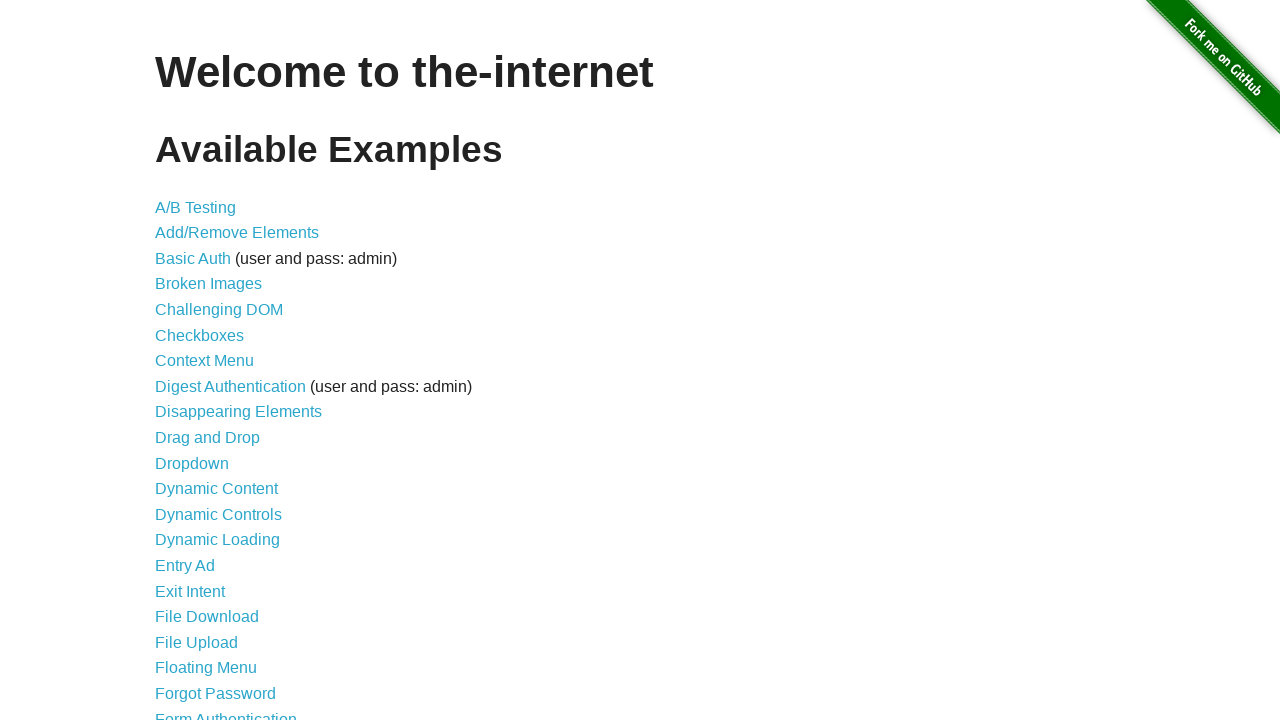

Clicked on Nested Frames link at (210, 395) on xpath=//a[normalize-space()='Nested Frames']
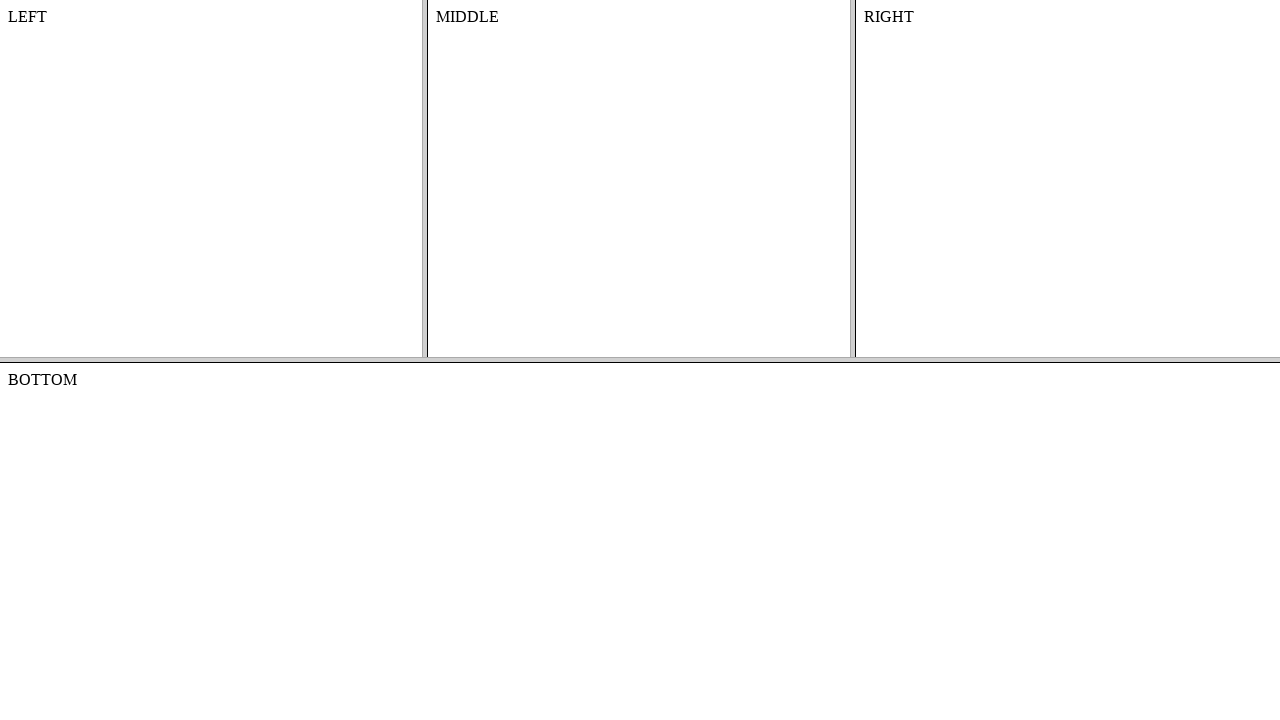

Selected top frame
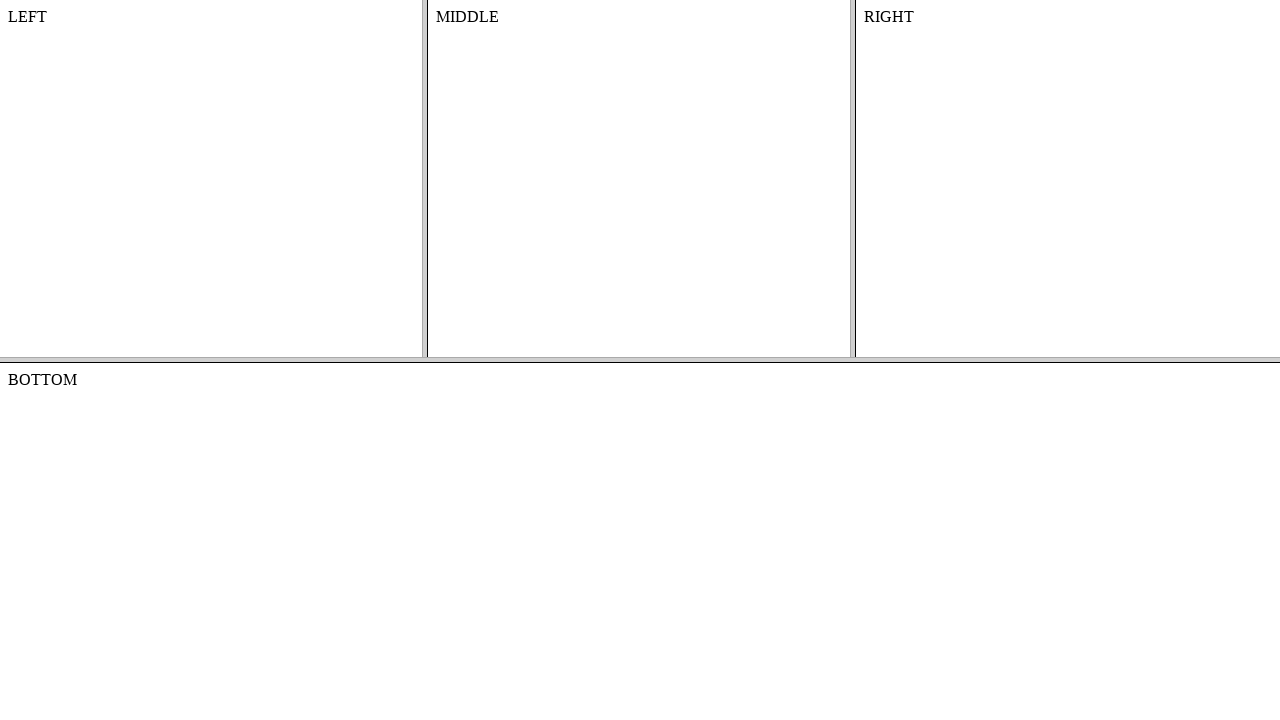

Located middle frame within top frame
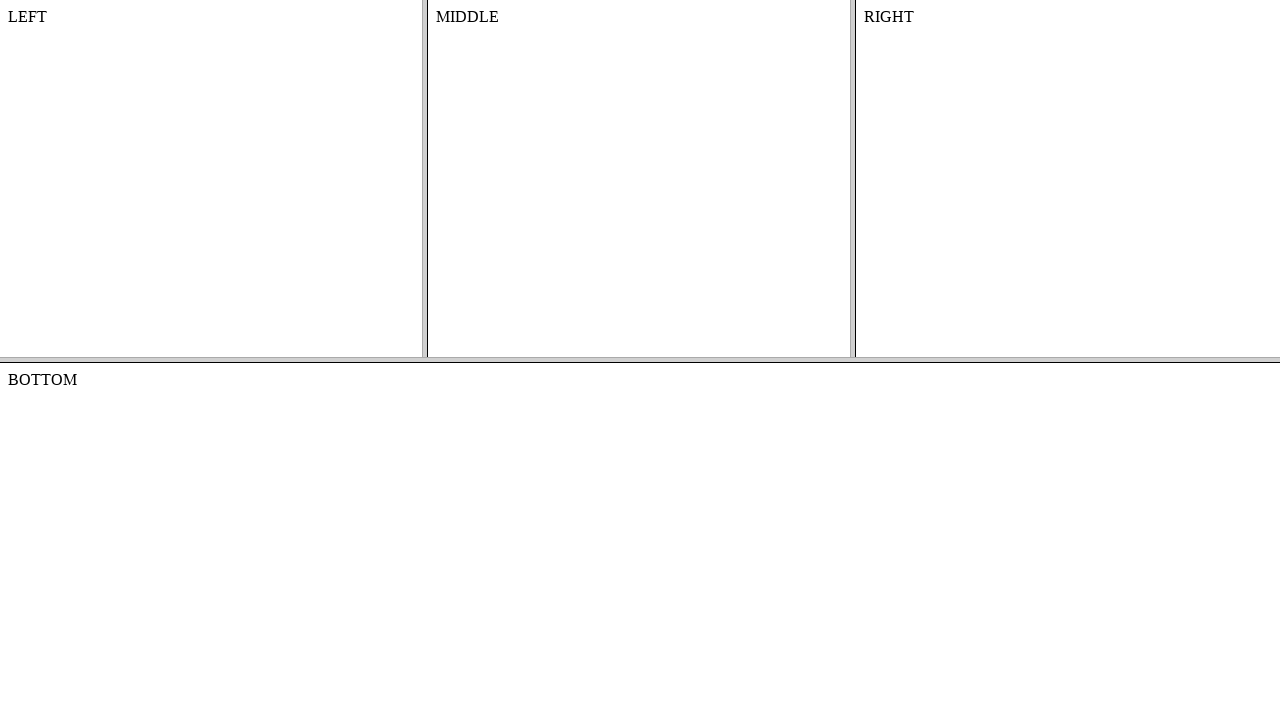

Retrieved text content from middle frame
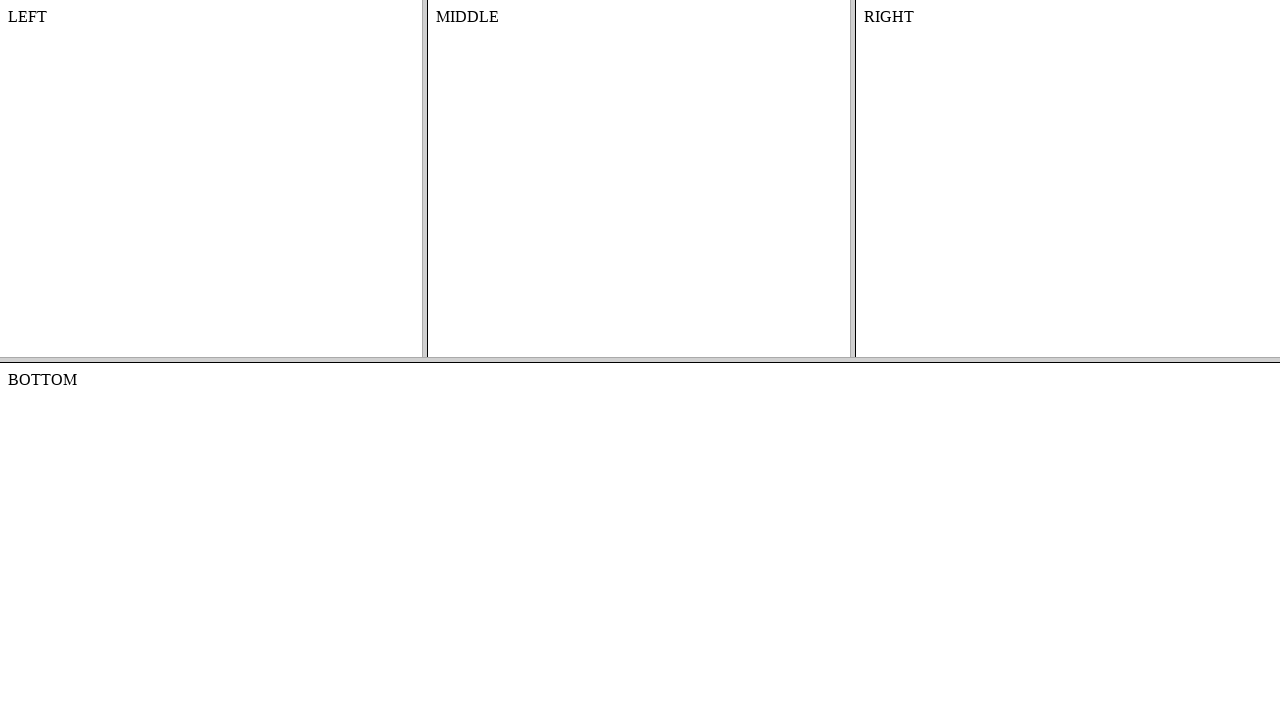

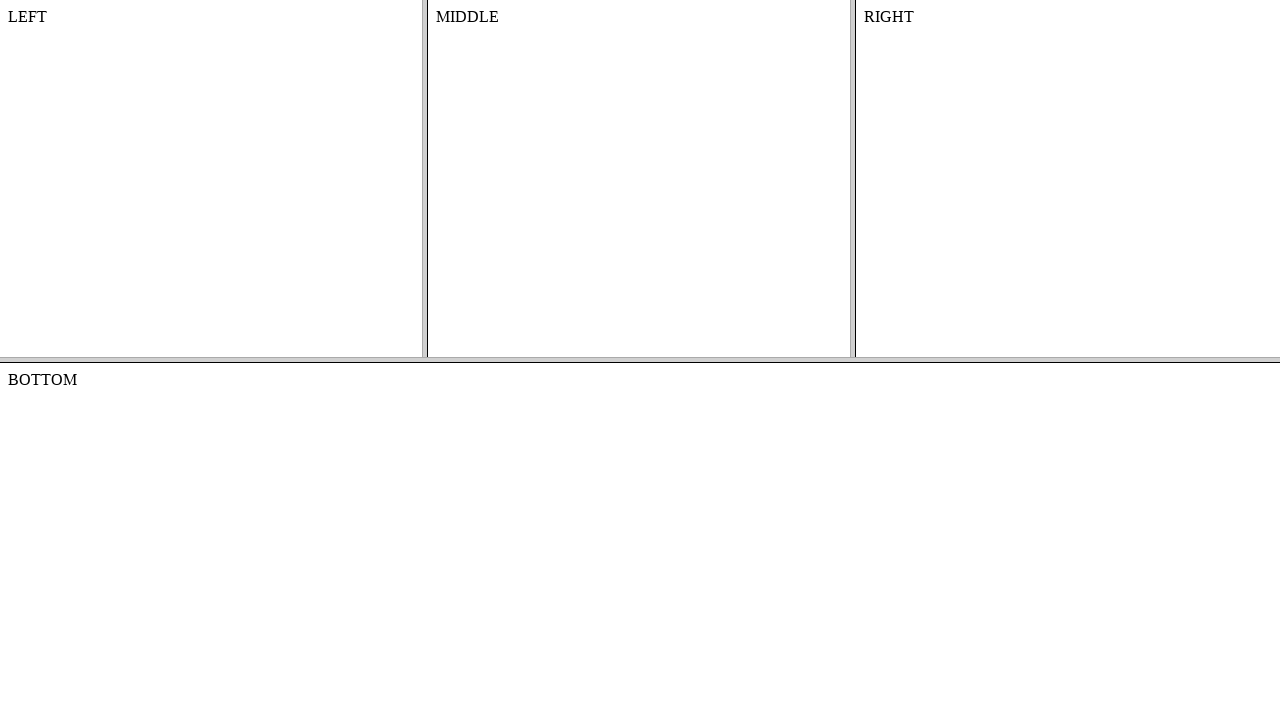